Tests hover functionality by hovering over the second figure and verifying user2 name appears

Starting URL: https://the-internet.herokuapp.com/hovers

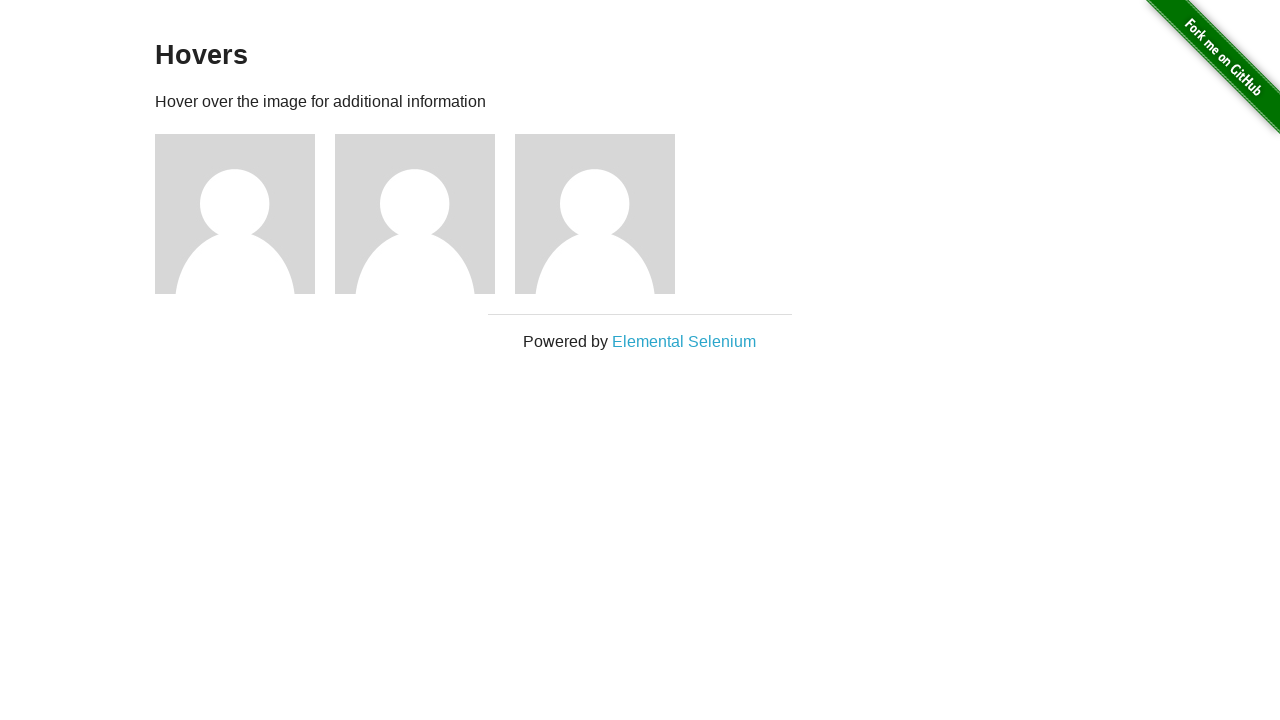

Navigated to hovers page
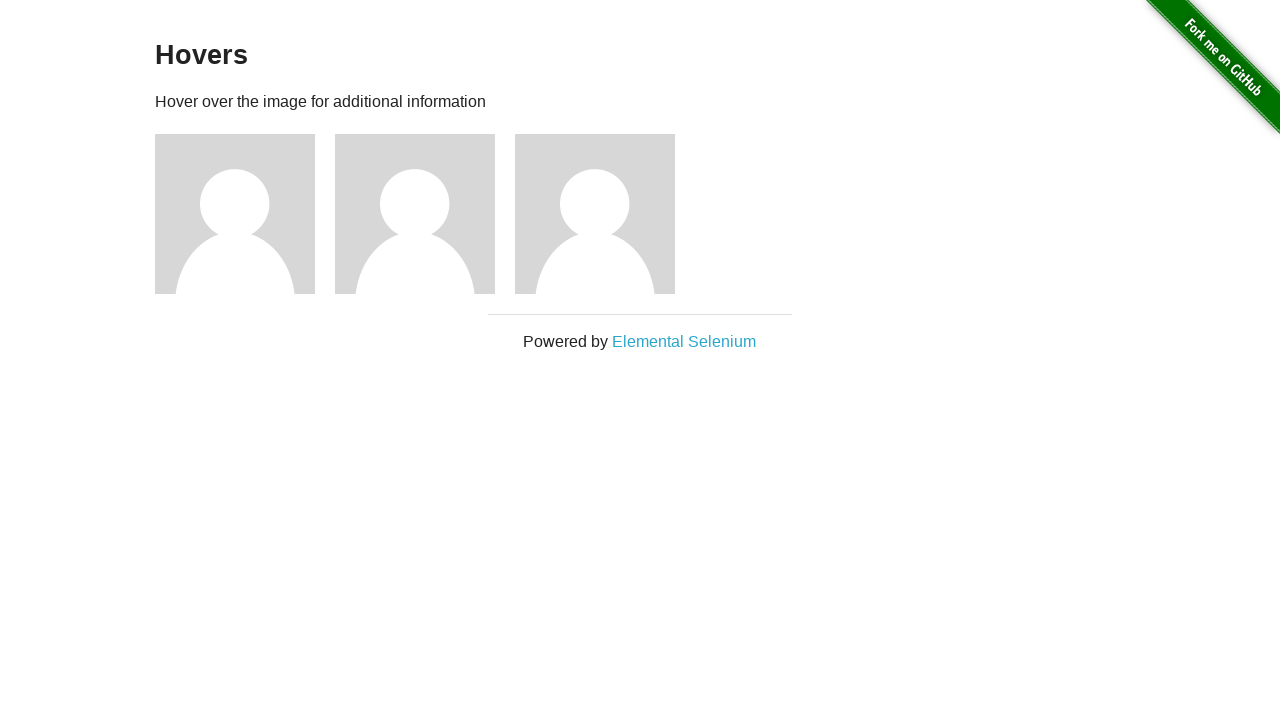

Hovered over the second figure (figure 2) at (425, 214) on .figure:nth-child(4)
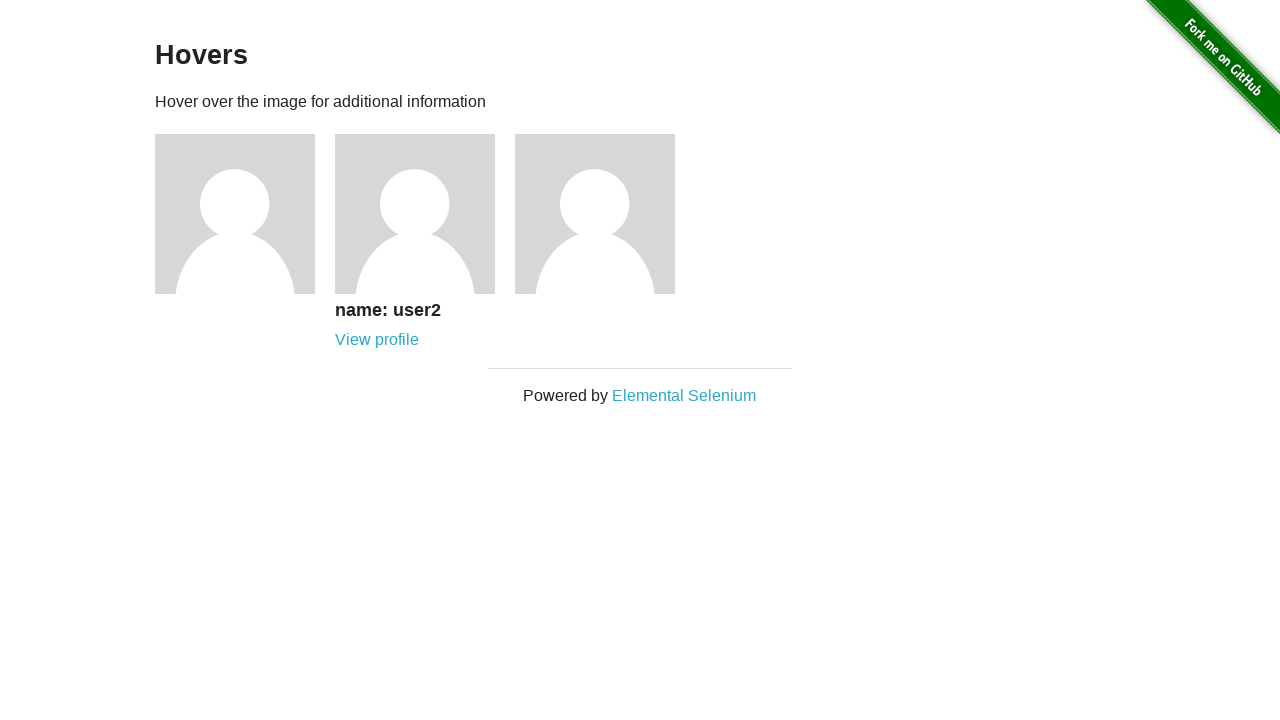

Caption appeared - user2 name is now visible
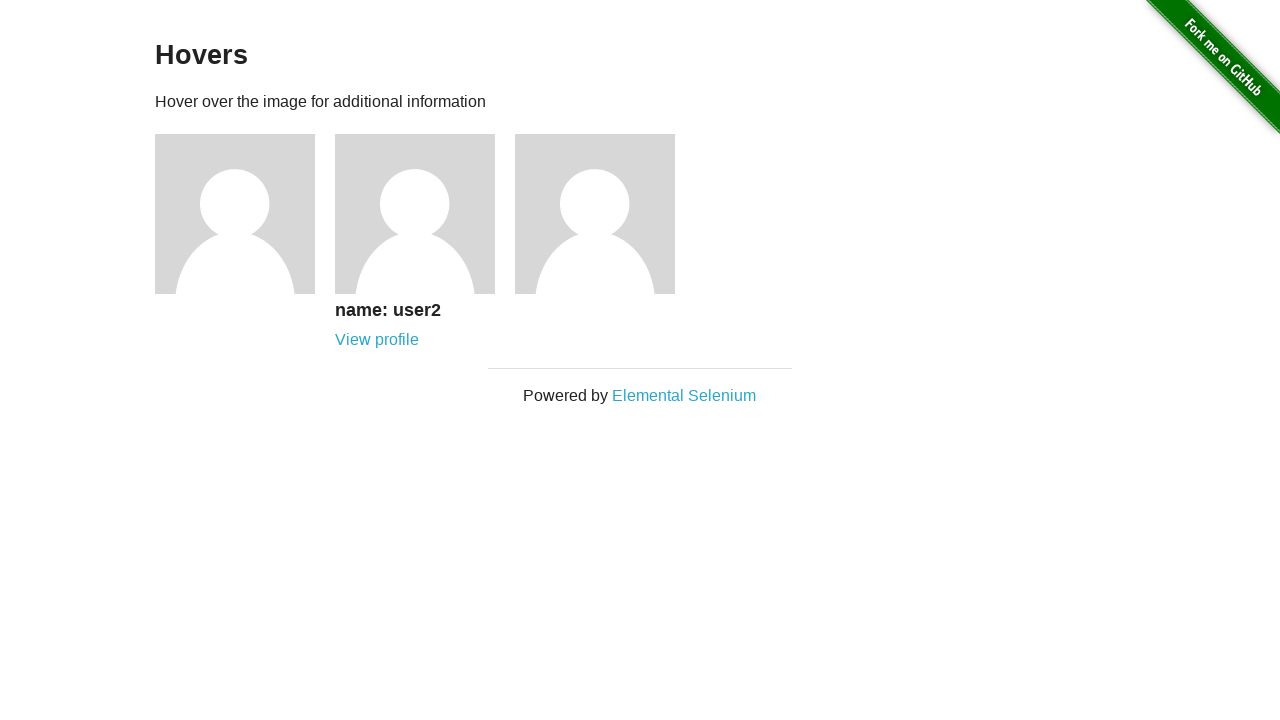

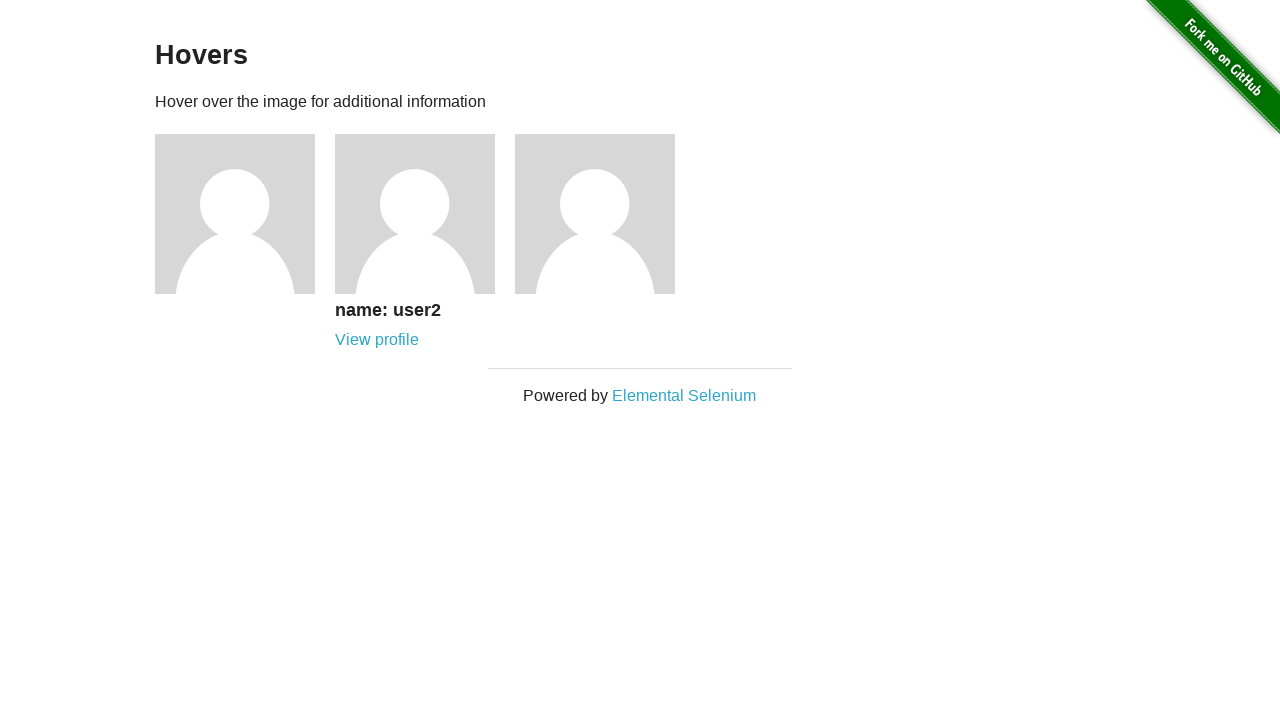